Navigates to a page, clicks on a link with a calculated text value, then fills out a form with personal information and submits it

Starting URL: http://suninjuly.github.io/find_link_text

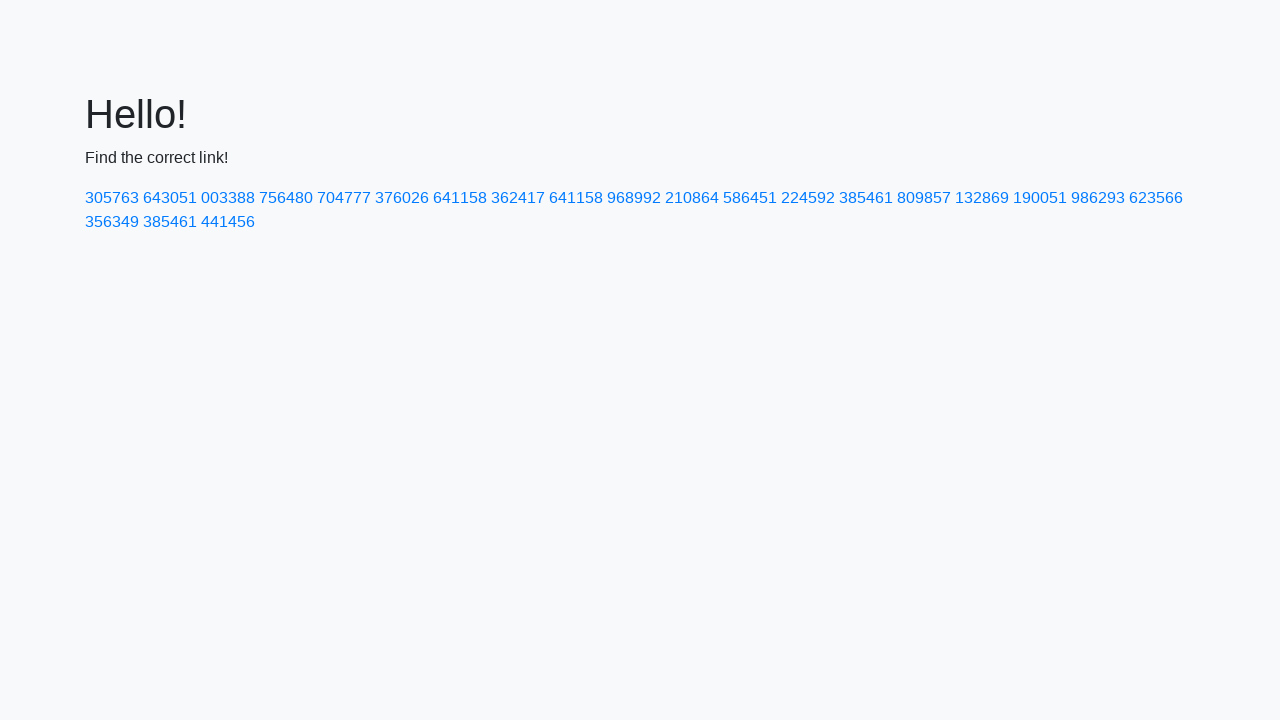

Clicked on link with calculated text value '224592' at (808, 198) on a:has-text('224592')
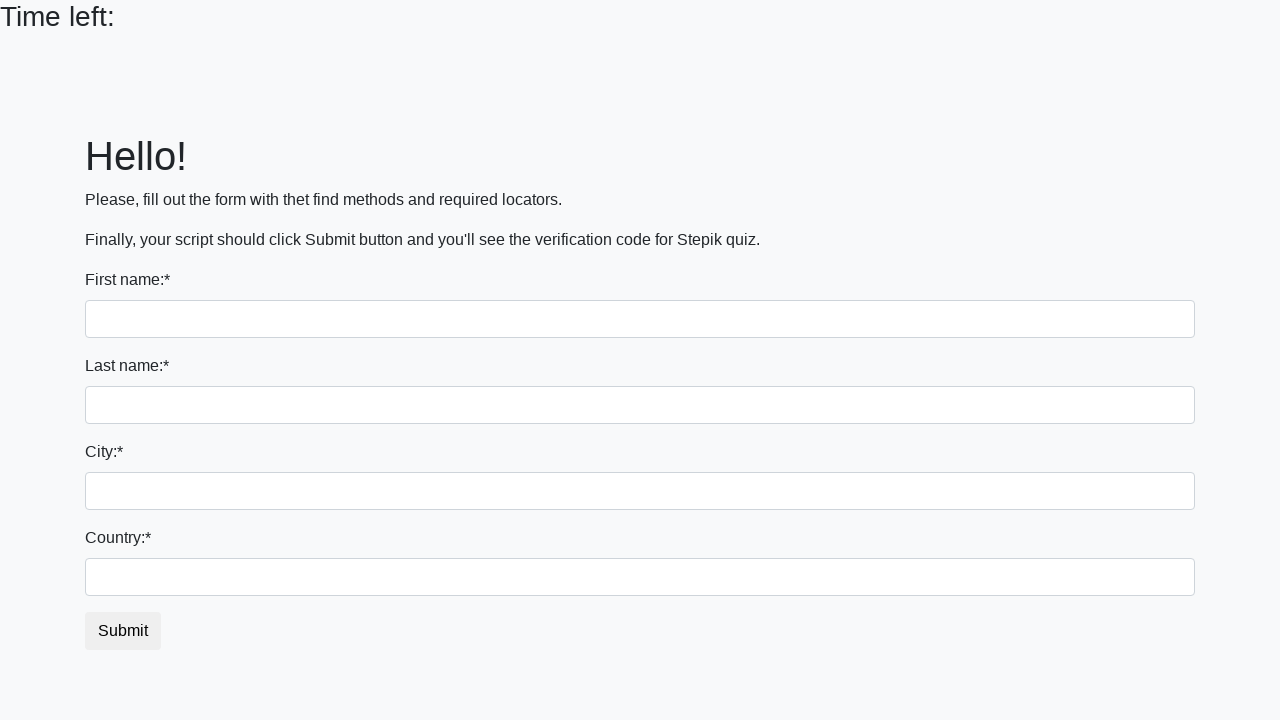

Filled first name field with 'Ivan' on input:first-of-type
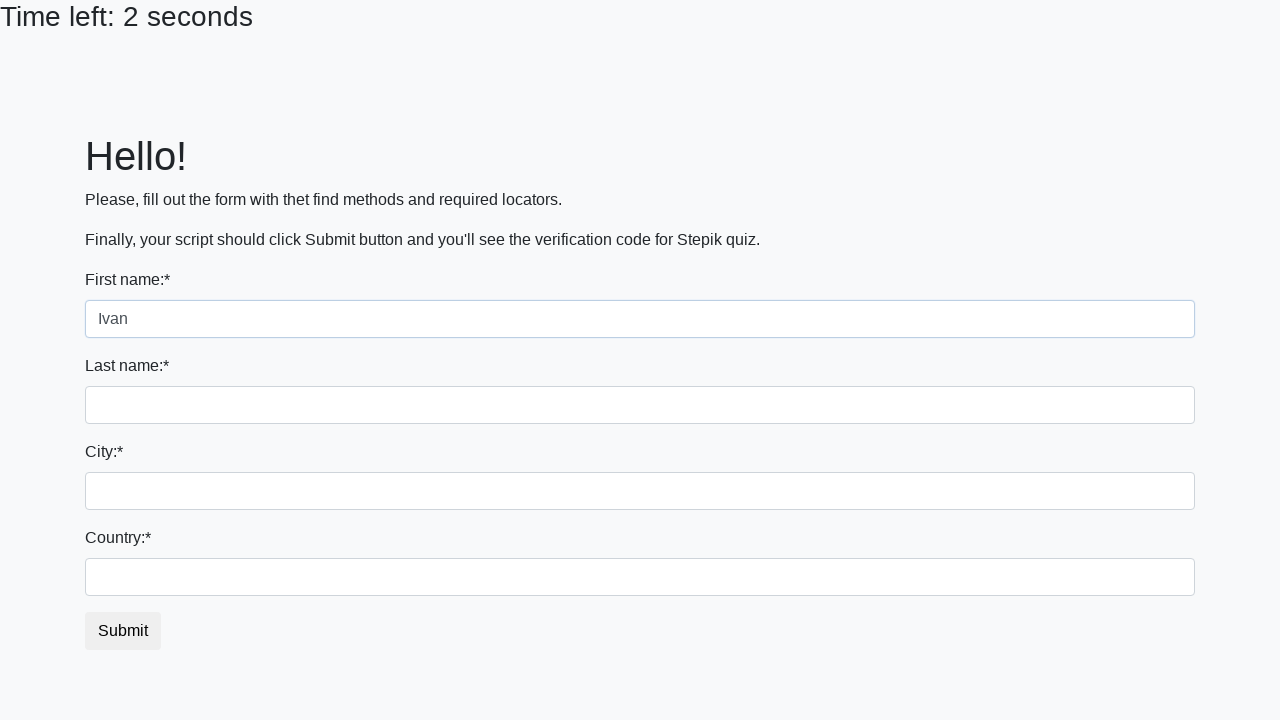

Filled last name field with 'Petrov' on input[name='last_name']
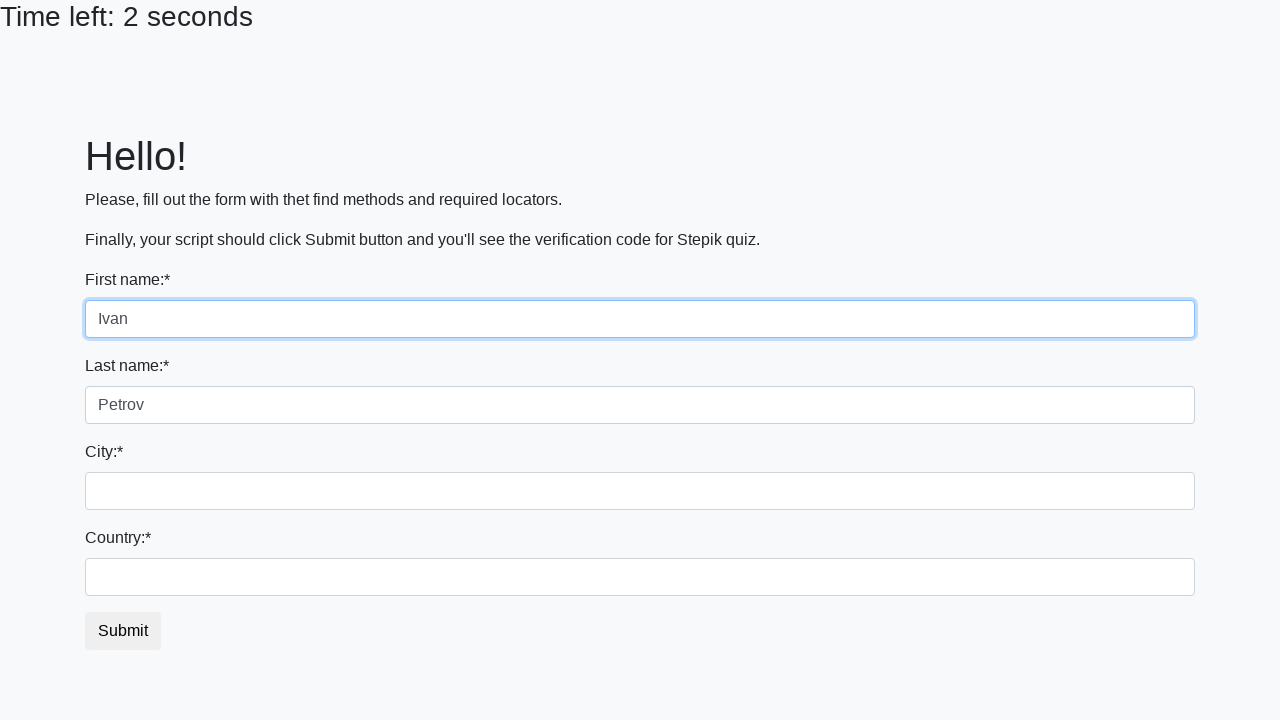

Filled city field with 'Smolensk' on .city
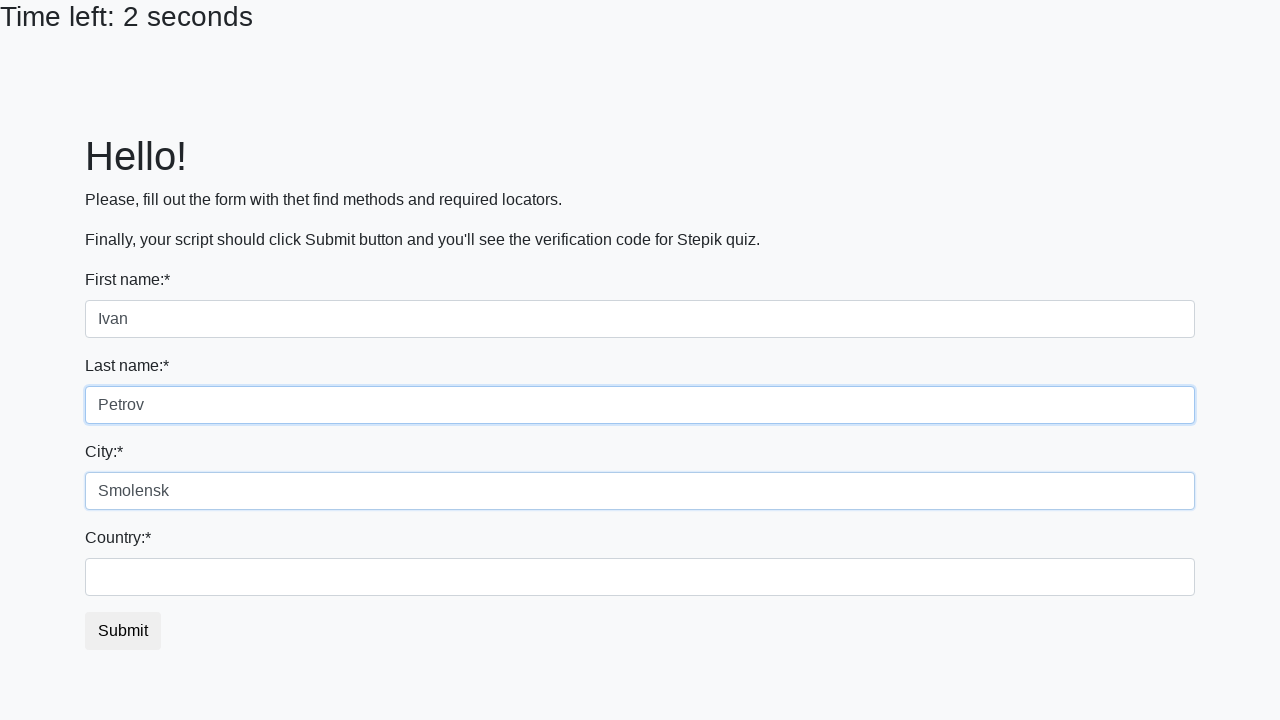

Filled country field with 'Russia' on #country
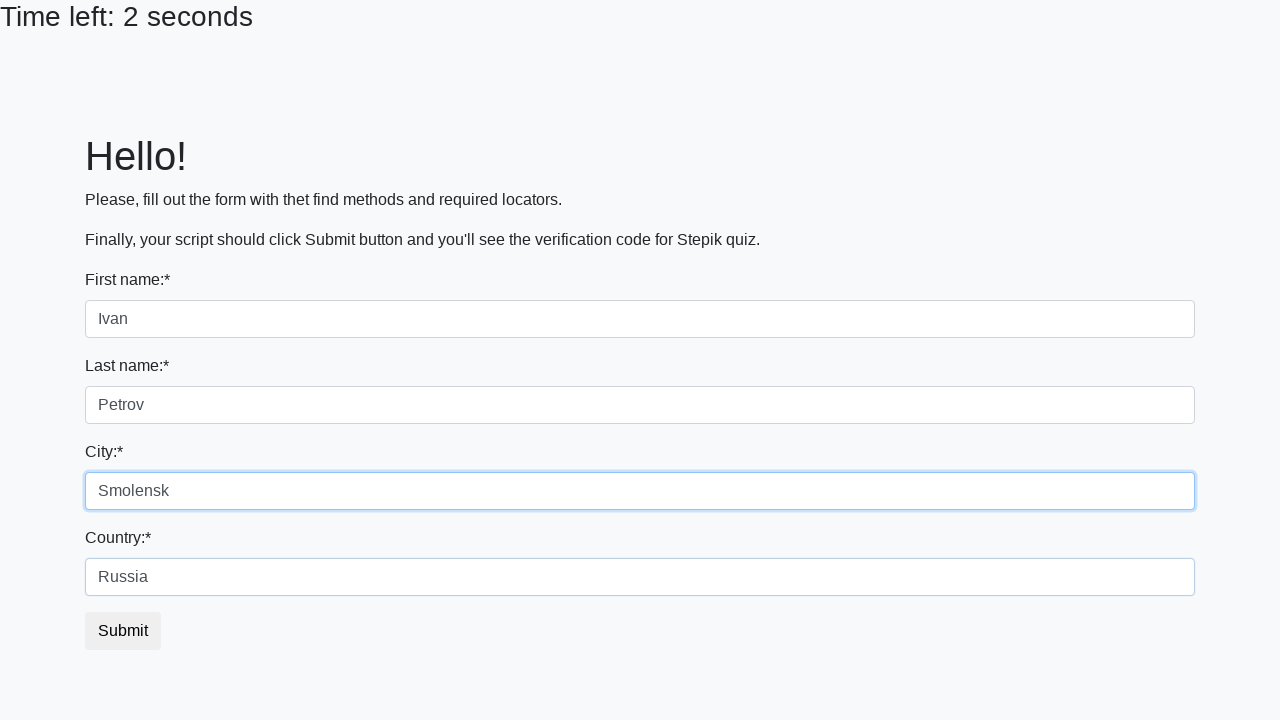

Clicked submit button to submit form at (123, 631) on button.btn
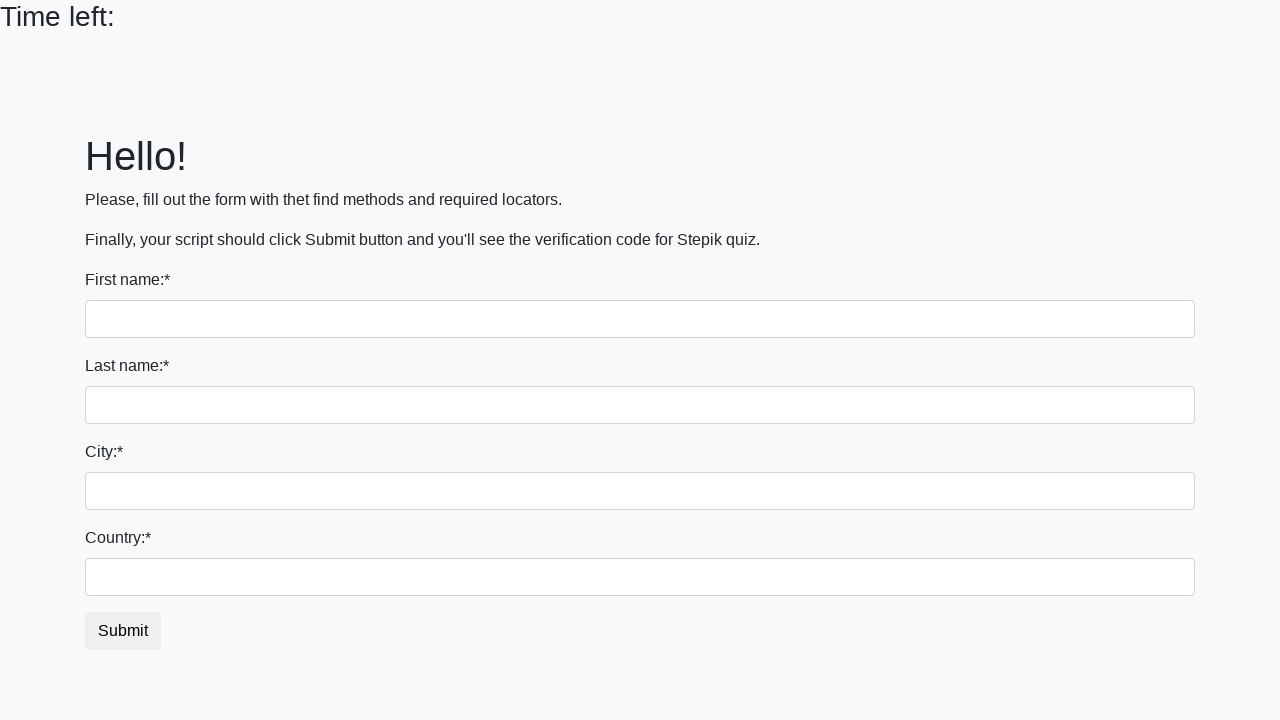

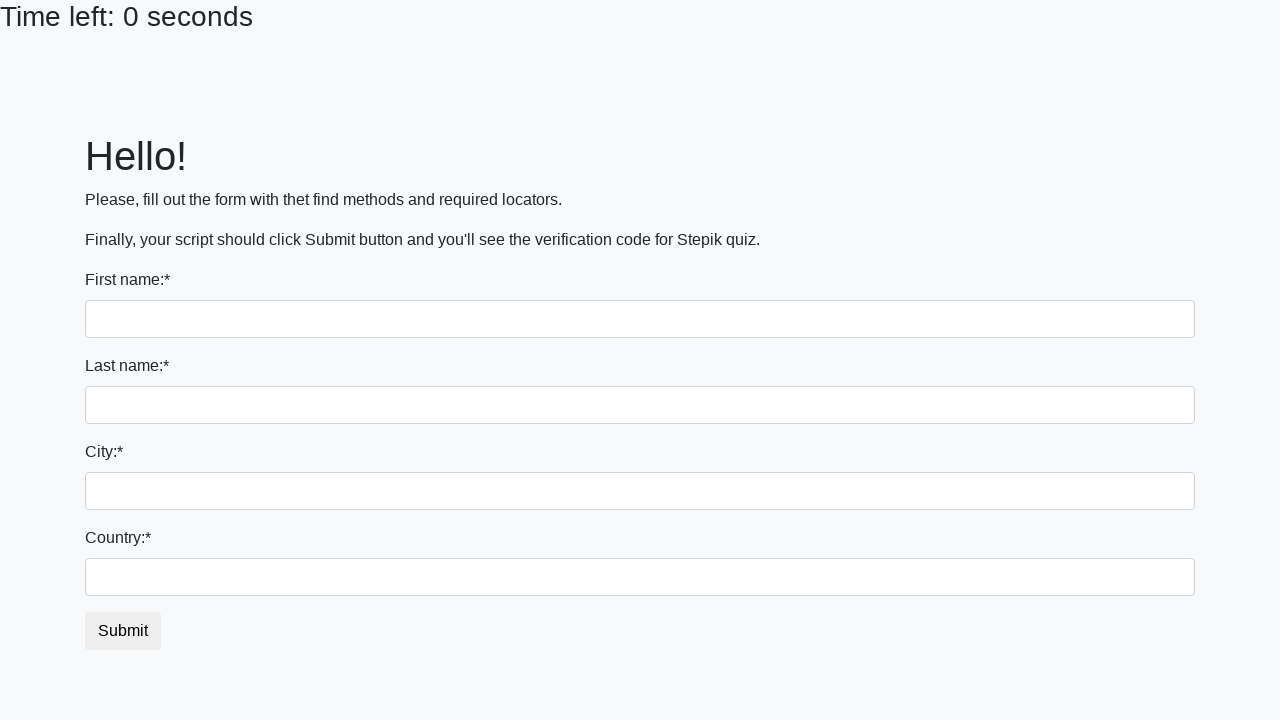